Tests checkbox functionality by finding all checkboxes with name "accessories" and clicking each one to select them.

Starting URL: https://omayo.blogspot.com/

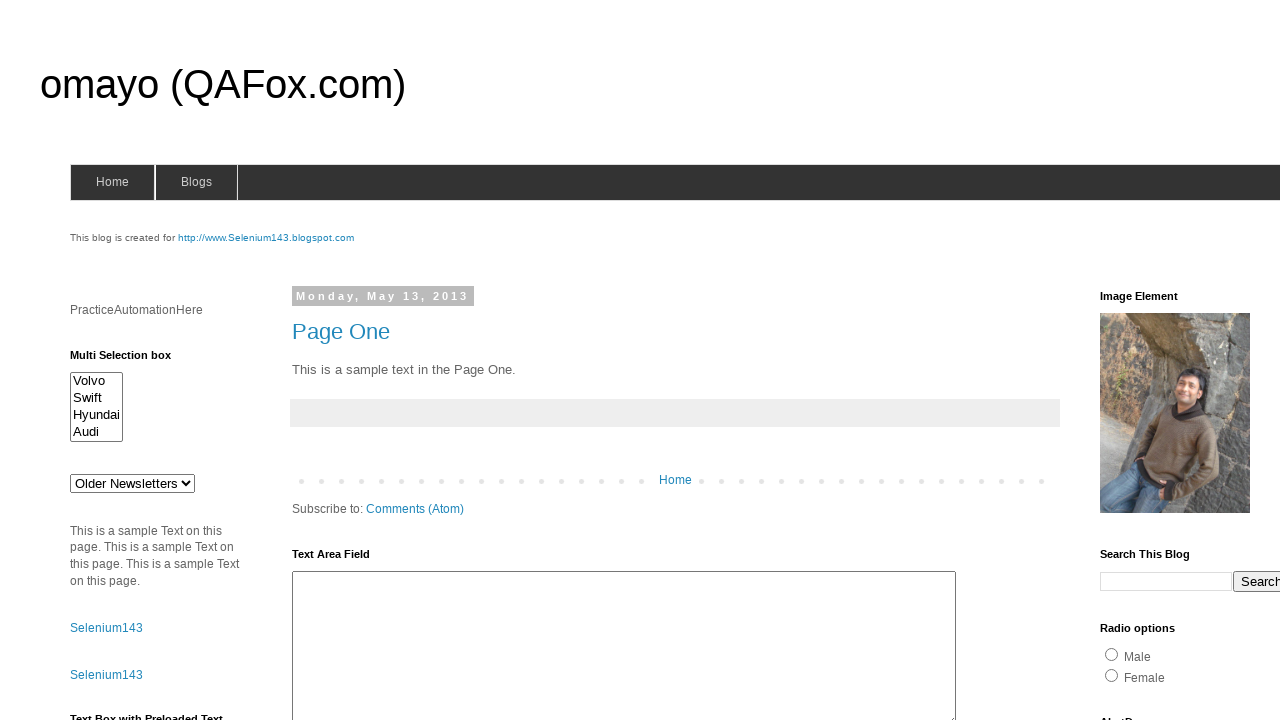

Waited for checkboxes with name 'accessories' to be available
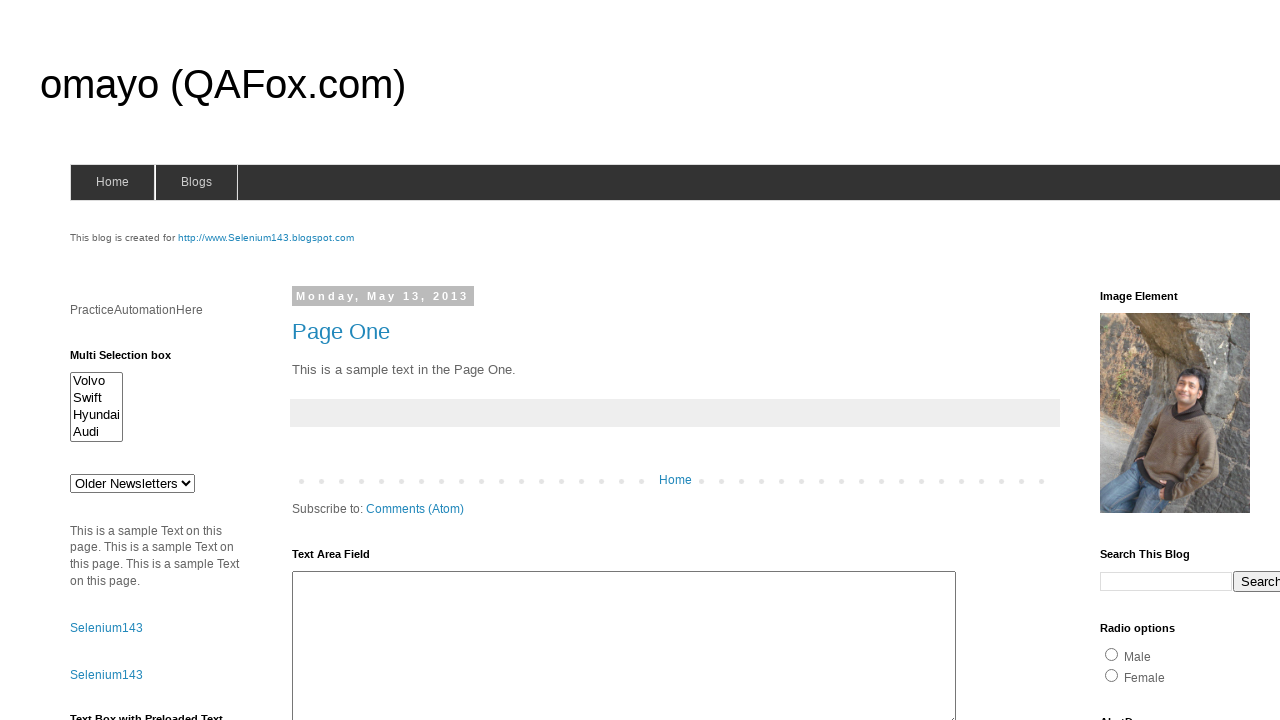

Located all checkboxes with name 'accessories'
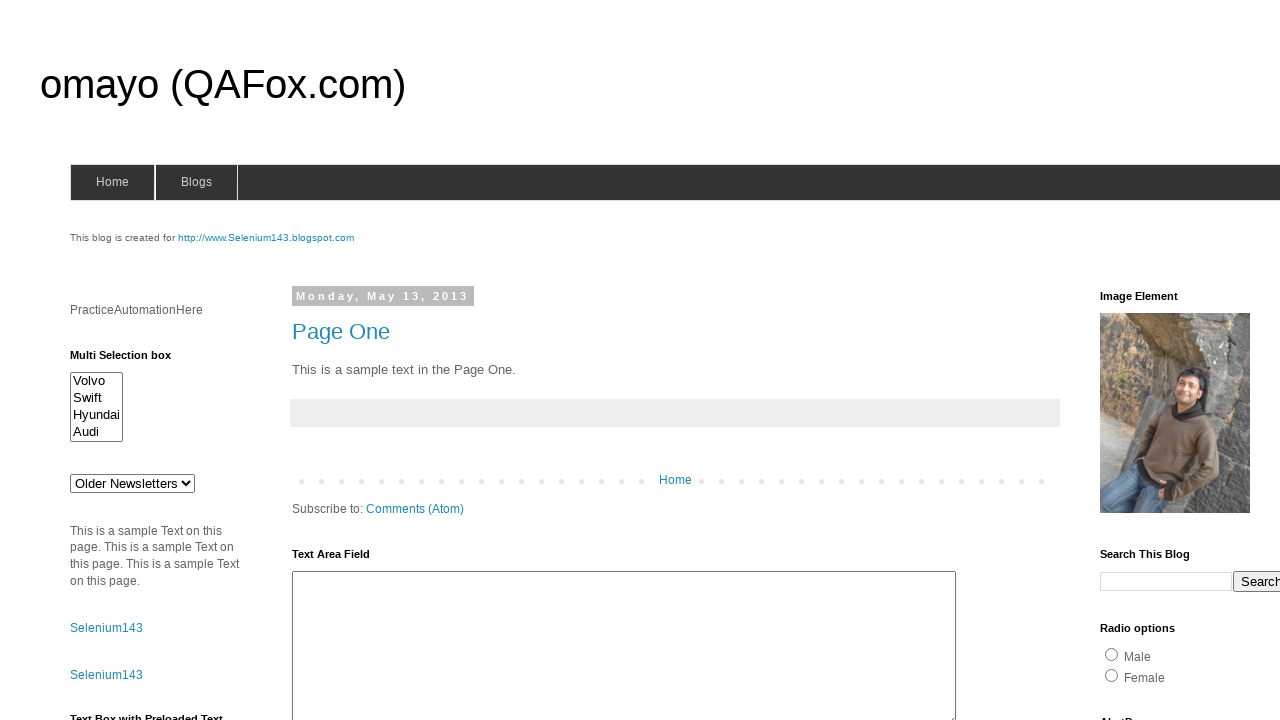

Found 4 checkboxes to select
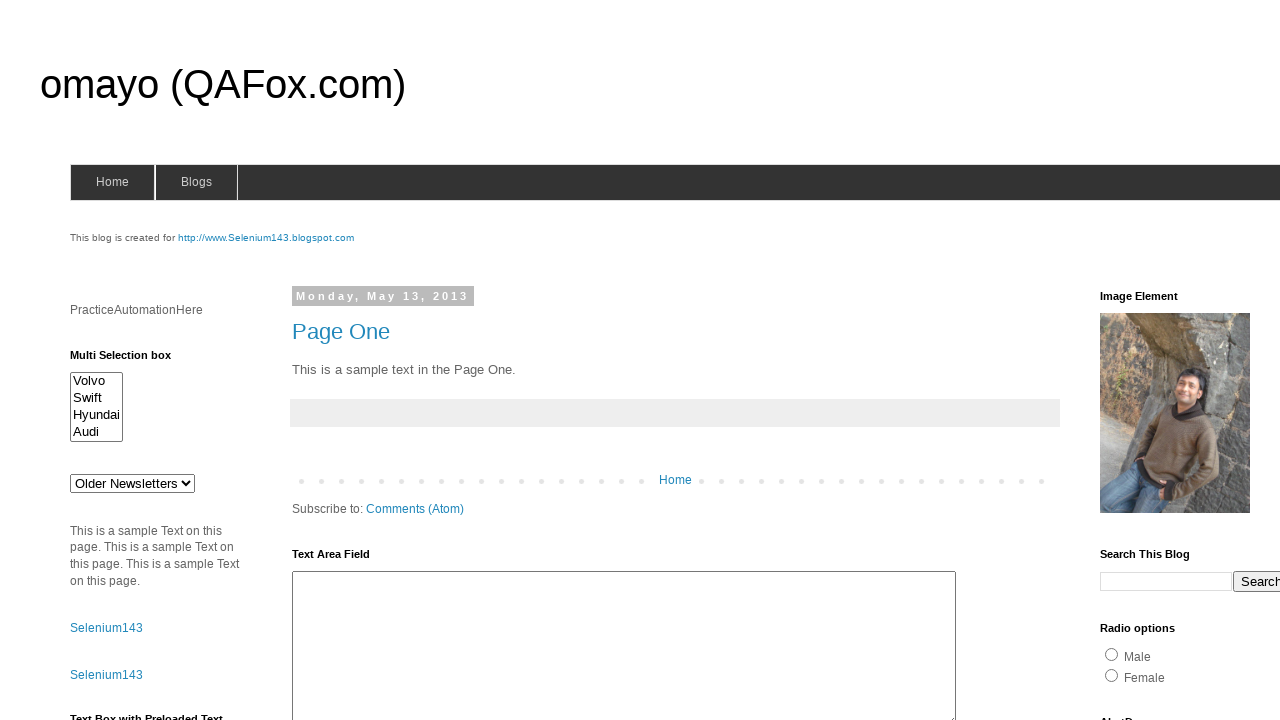

Clicked checkbox 1 of 4 to select it at (1136, 360) on input[name='accessories'] >> nth=0
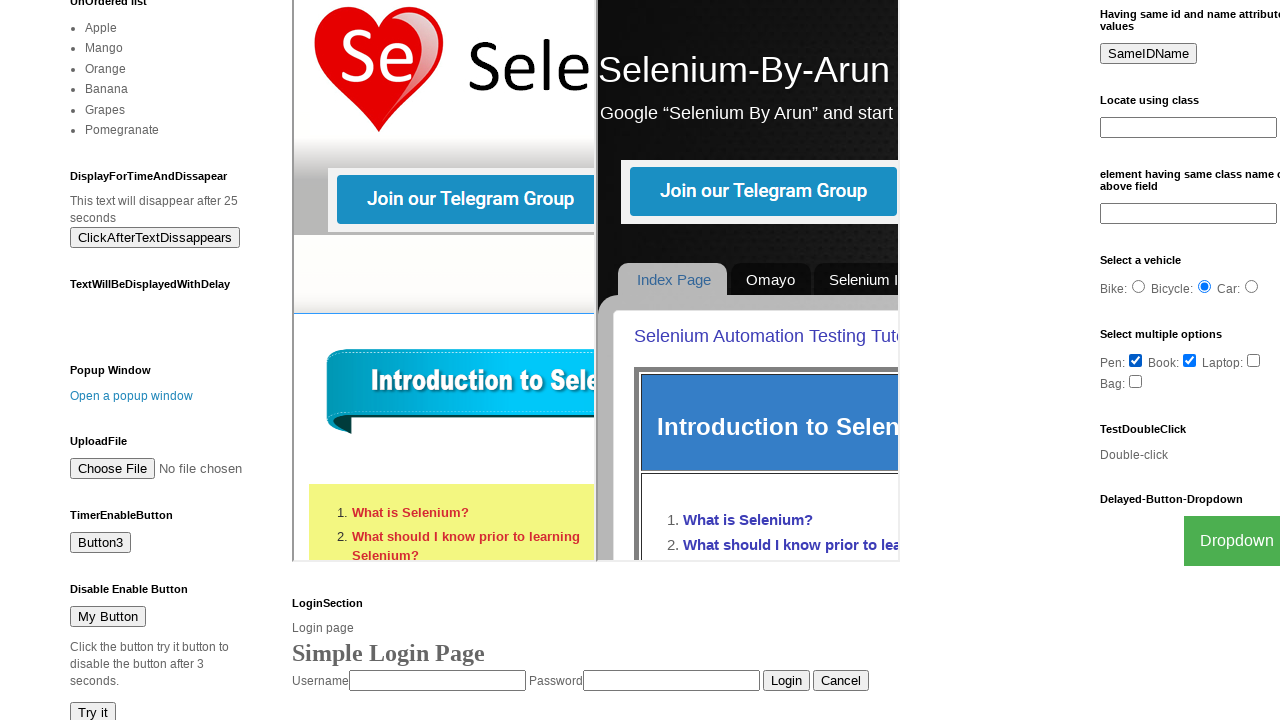

Clicked checkbox 2 of 4 to select it at (1190, 360) on input[name='accessories'] >> nth=1
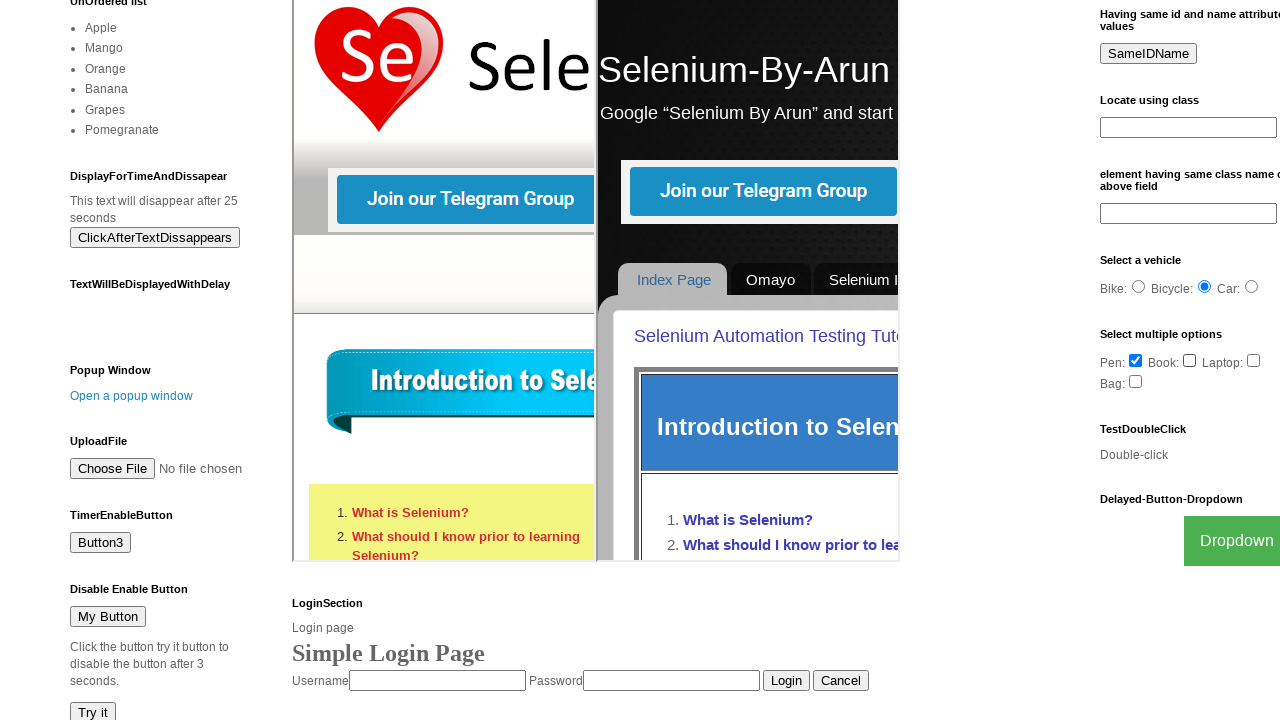

Clicked checkbox 3 of 4 to select it at (1254, 360) on input[name='accessories'] >> nth=2
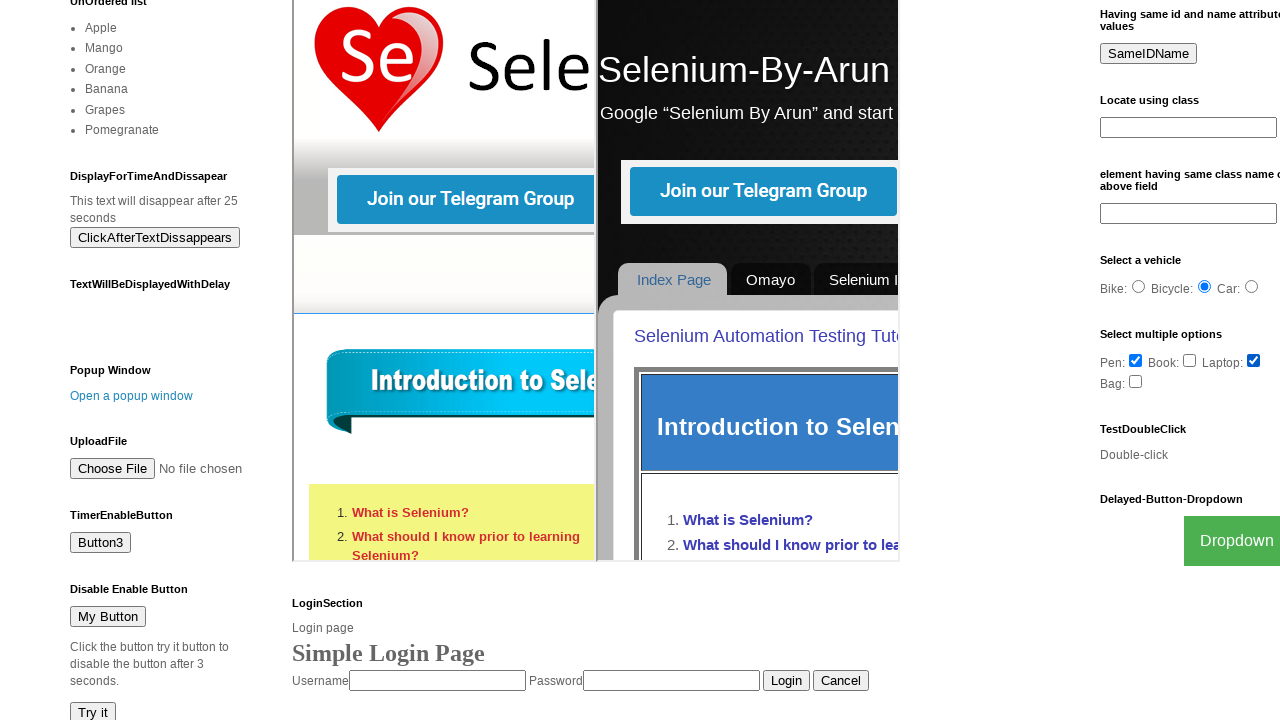

Clicked checkbox 4 of 4 to select it at (1136, 381) on input[name='accessories'] >> nth=3
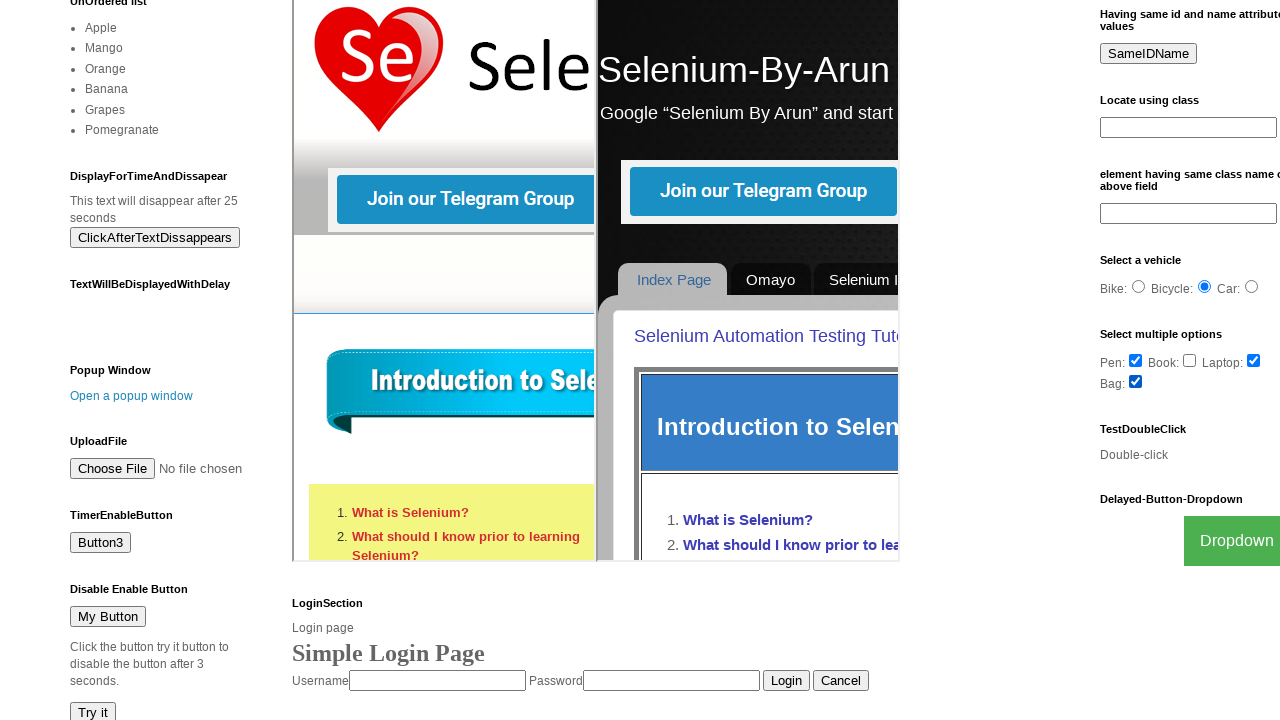

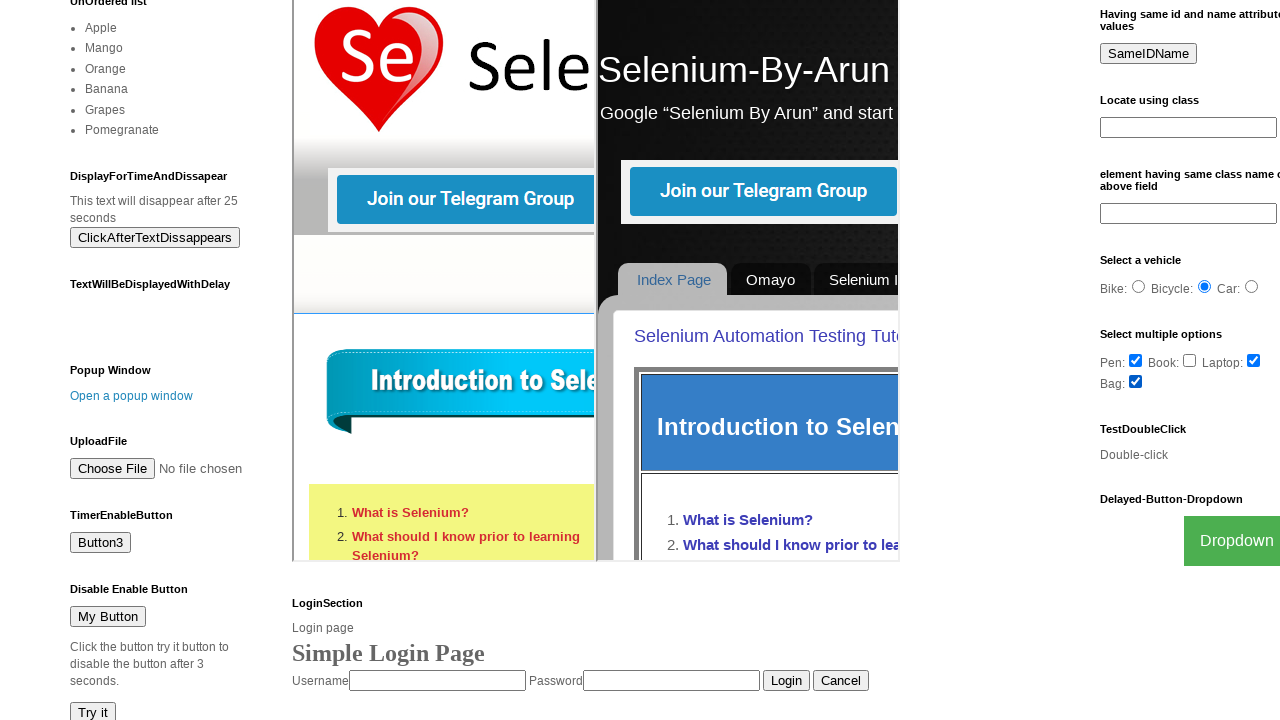